Tests the forgot password form by entering an email address and submitting the form, then verifying no server error occurs

Starting URL: https://the-internet.herokuapp.com/forgot_password

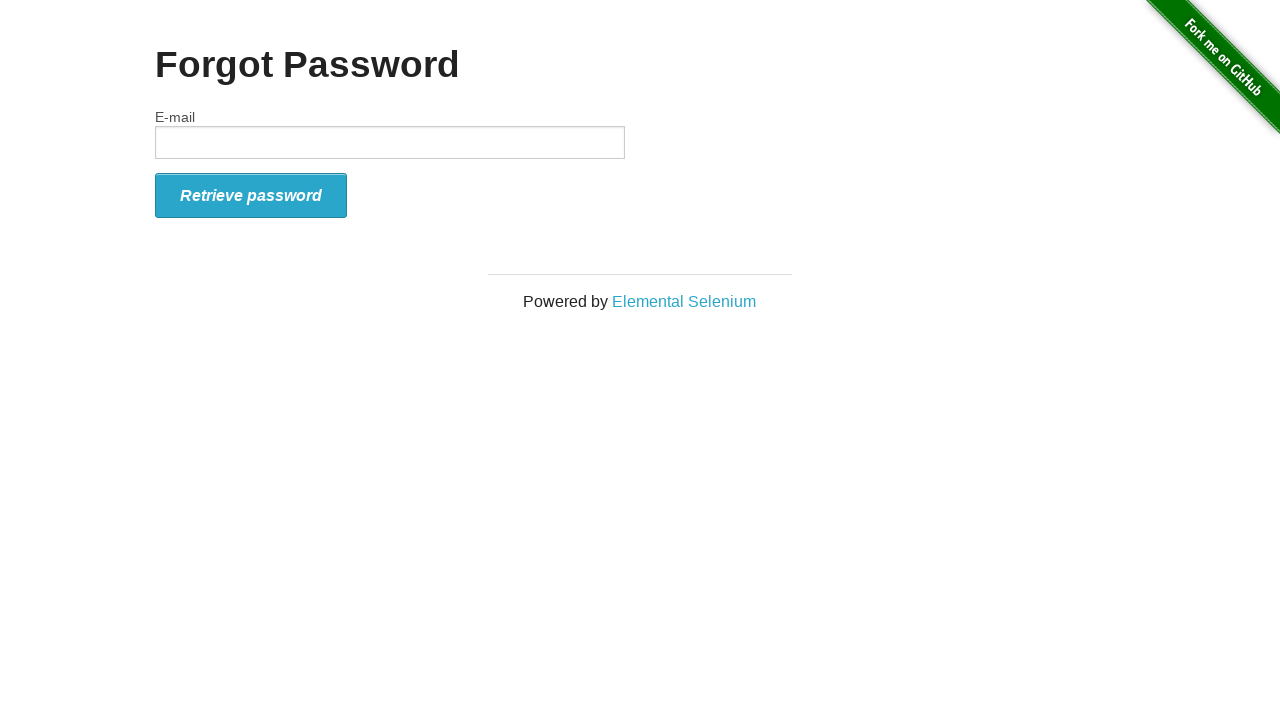

Filled email field with 'test@example.com' on #email
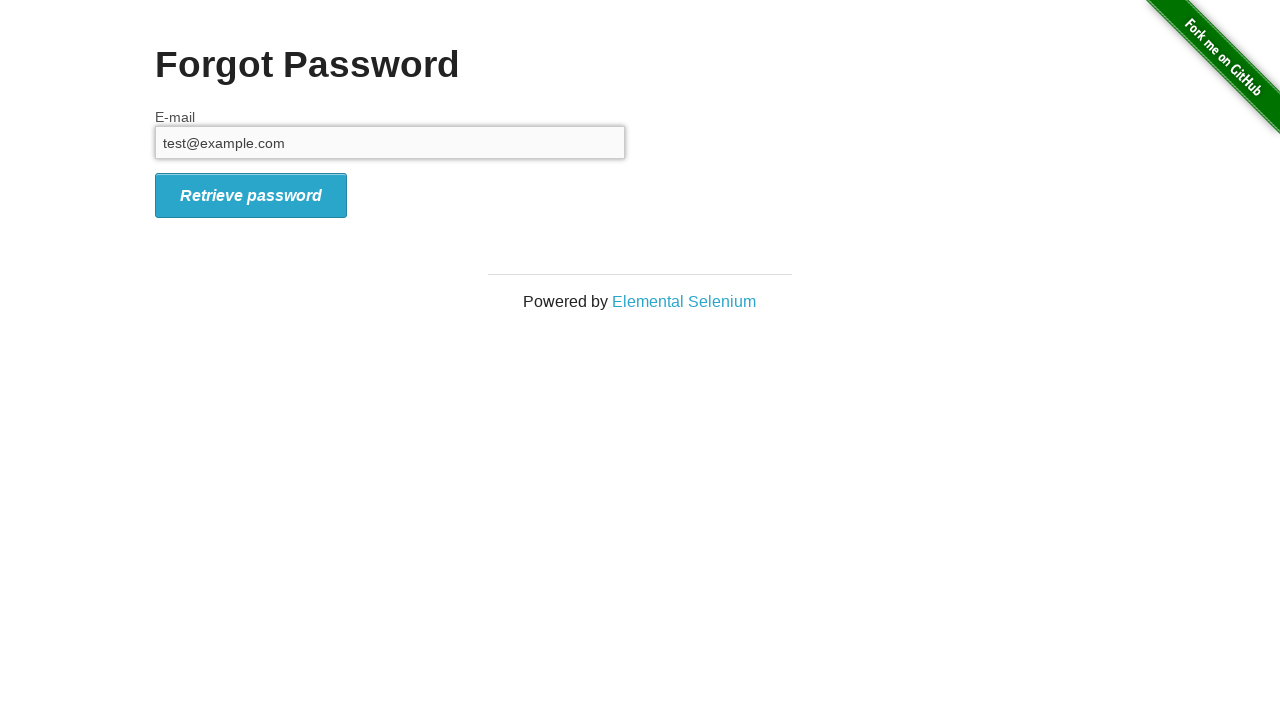

Clicked submit button to submit forgot password form at (251, 195) on #form_submit
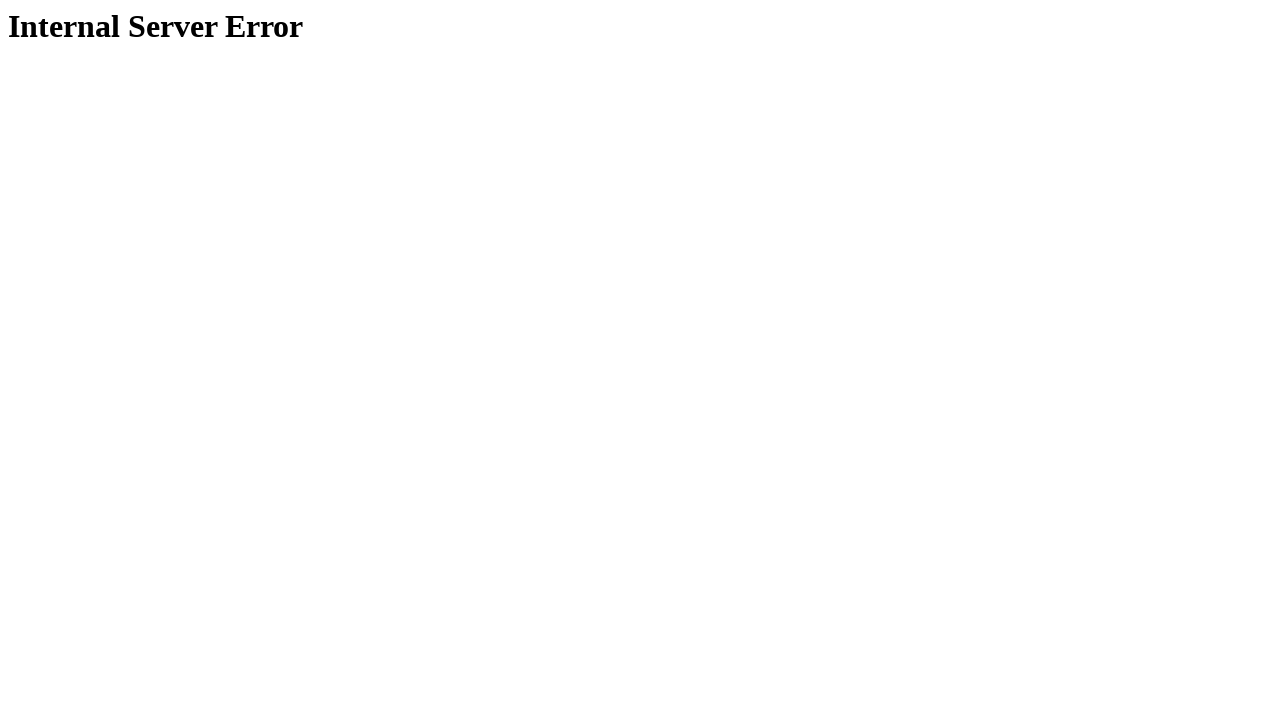

Page loaded successfully with heading element visible, confirming no server error occurred
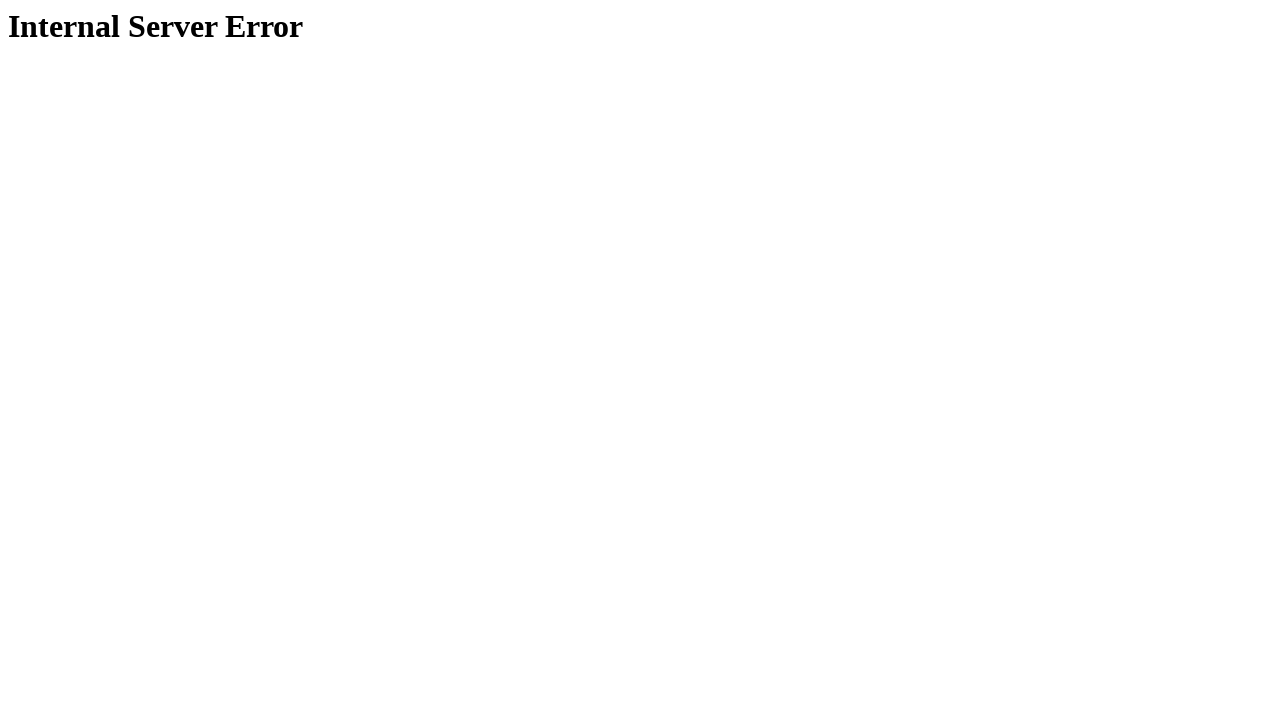

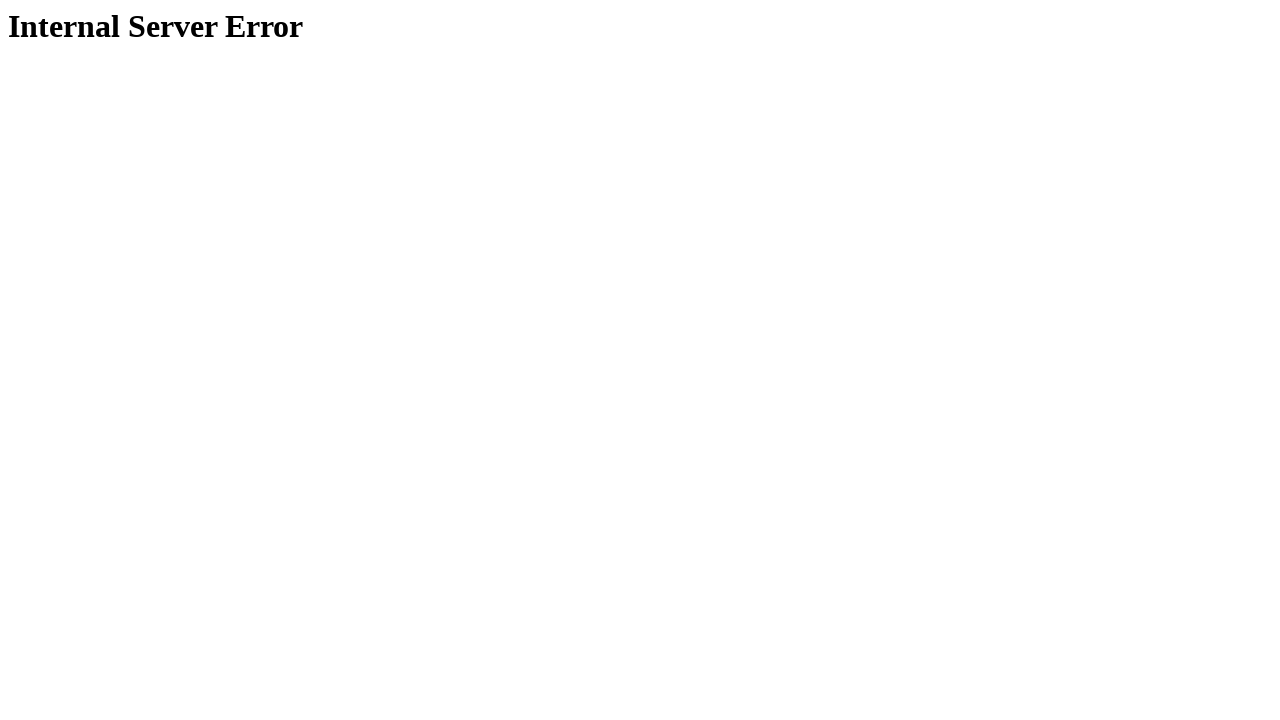